Navigates to W3Schools HTML tables tutorial page and verifies that the customers table is present with its rows and cells structure.

Starting URL: https://www.w3schools.com/html/html_tables.asp

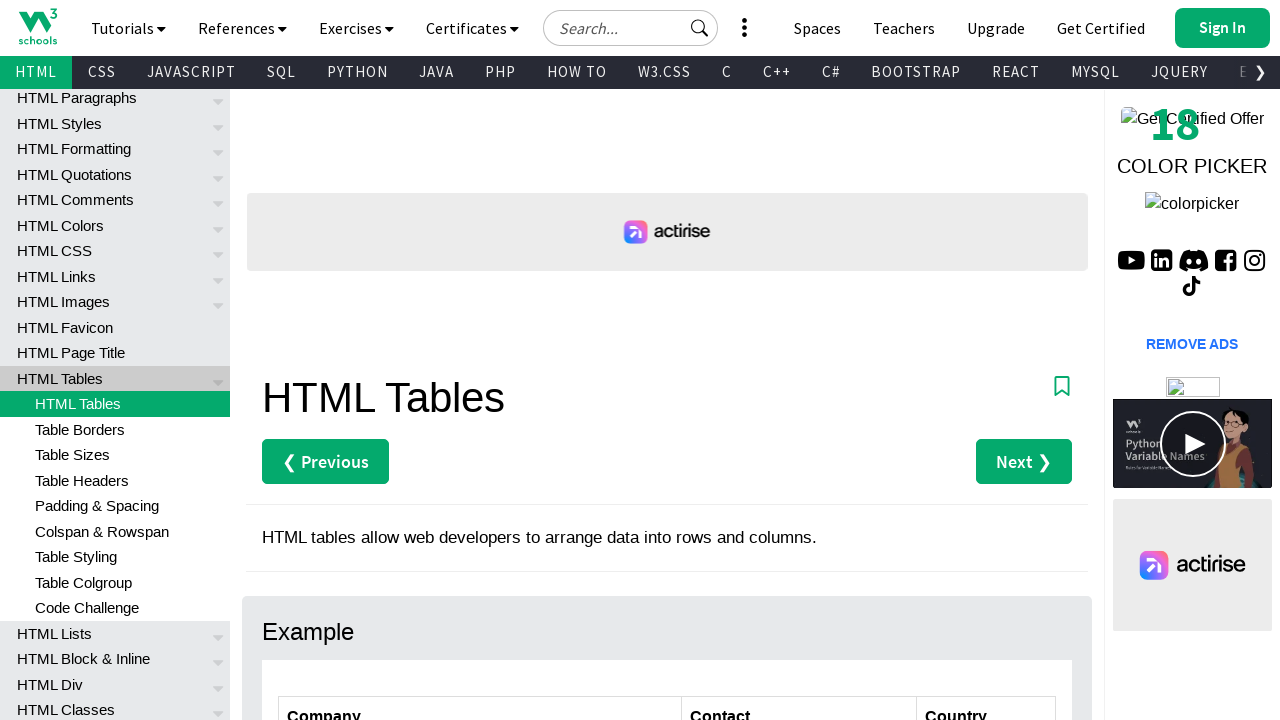

Navigated to W3Schools HTML tables tutorial page
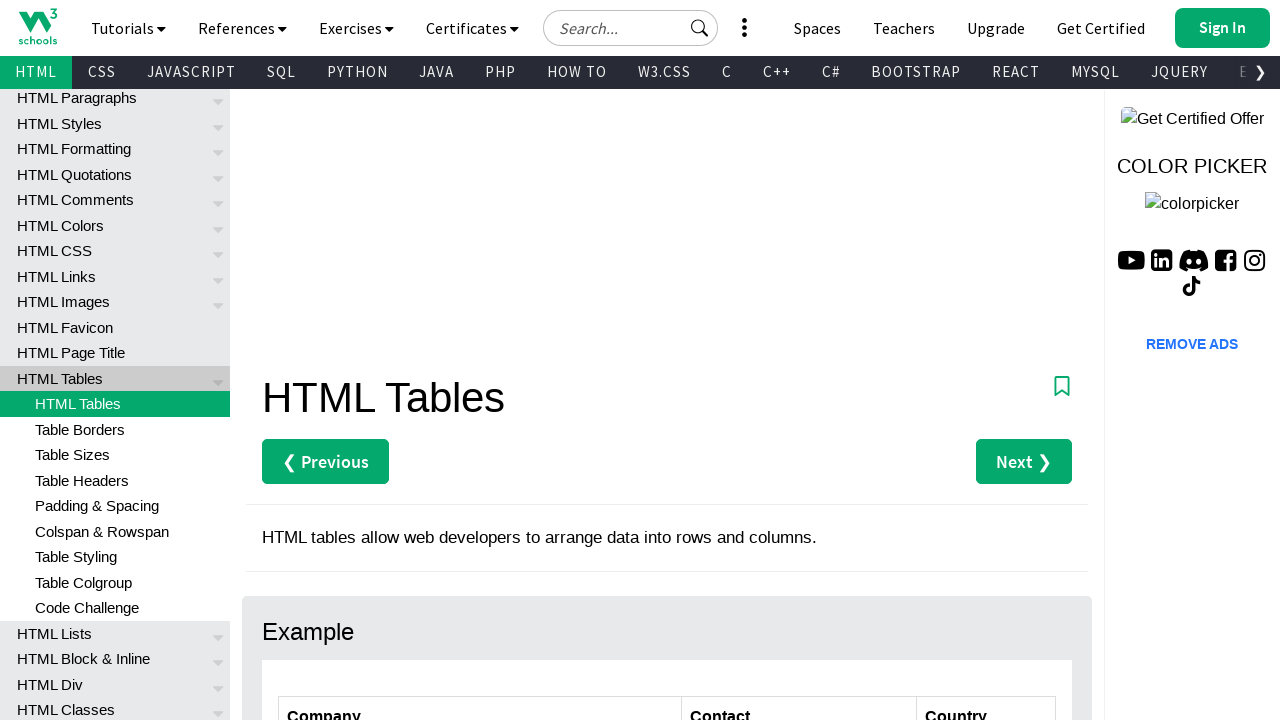

Customers table became visible
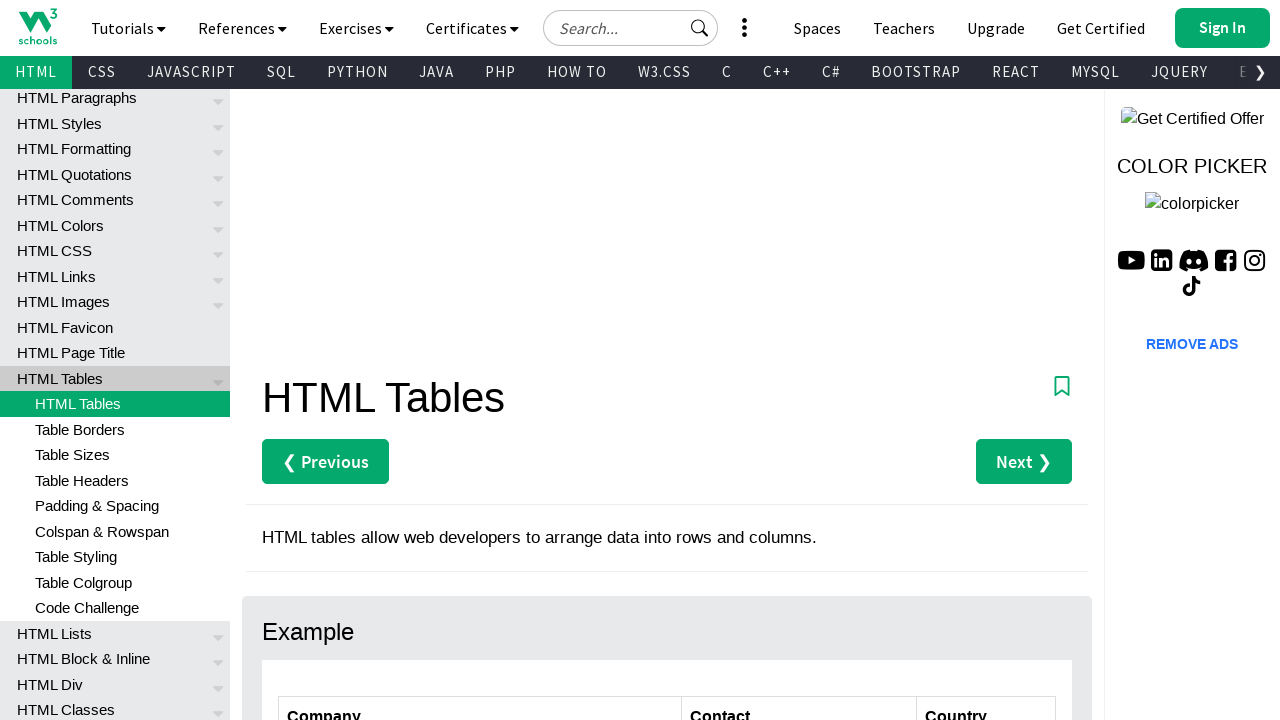

First table row is present
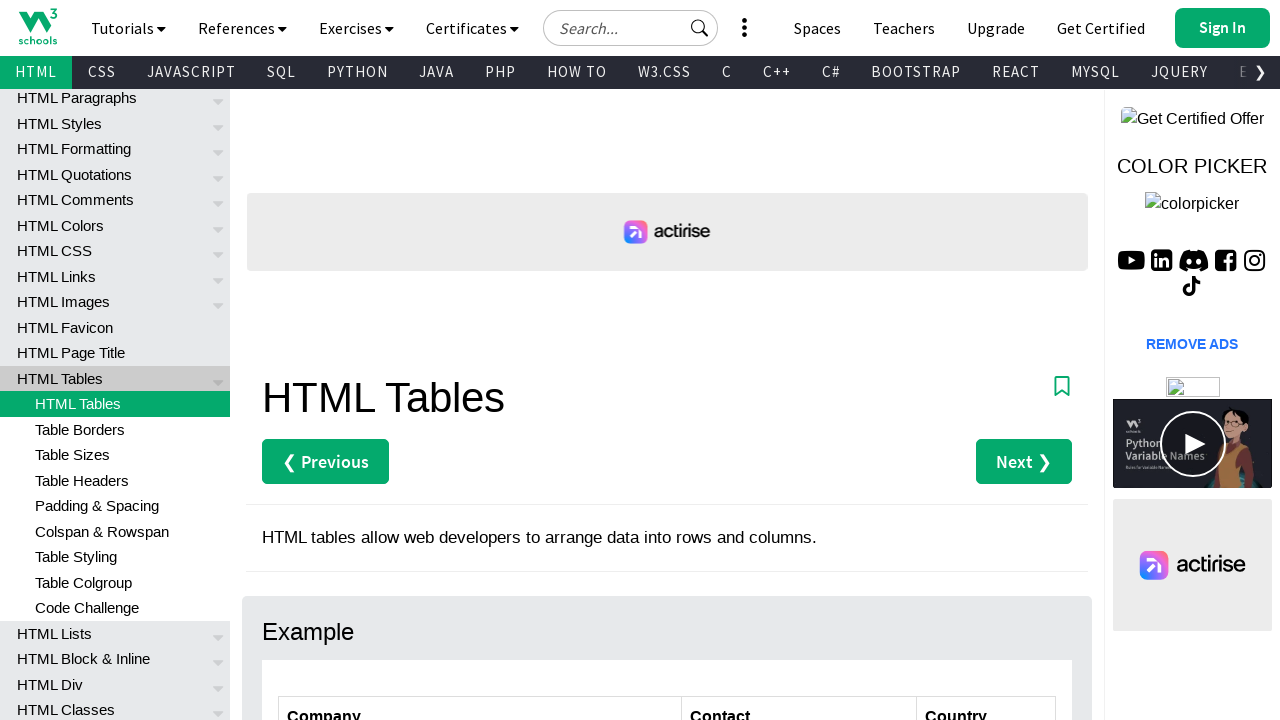

First data row with cells is present in customers table
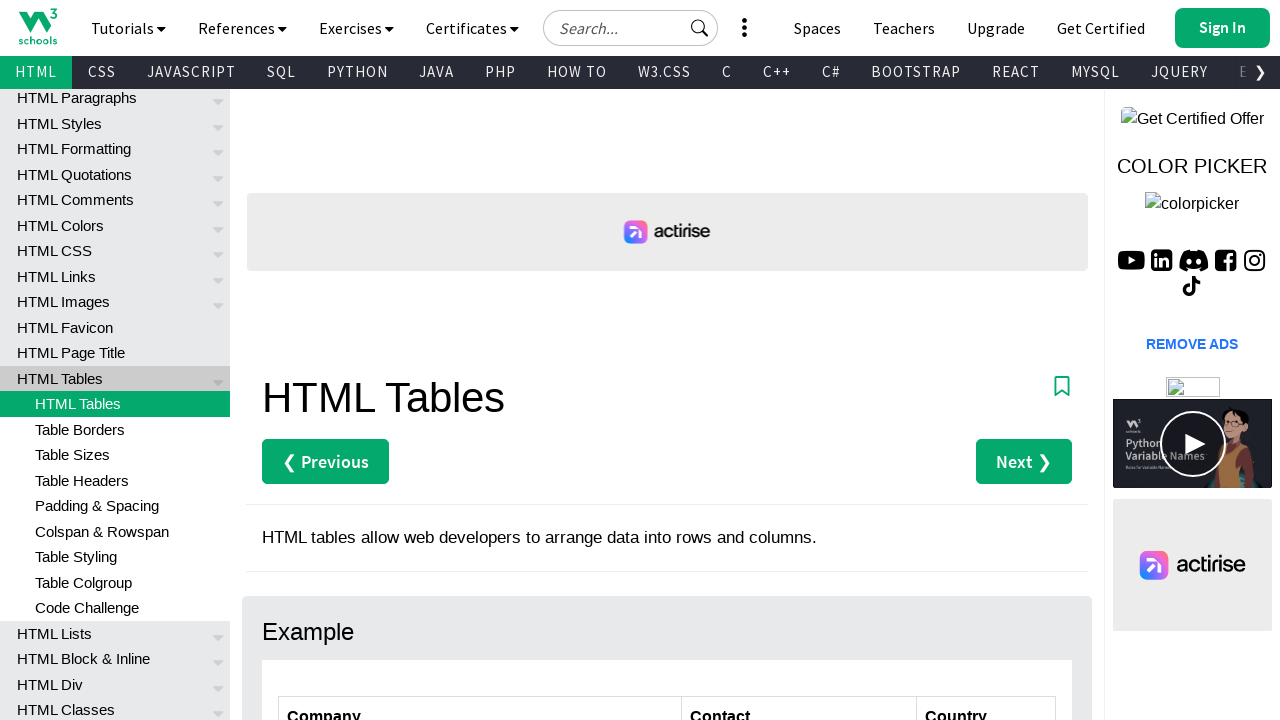

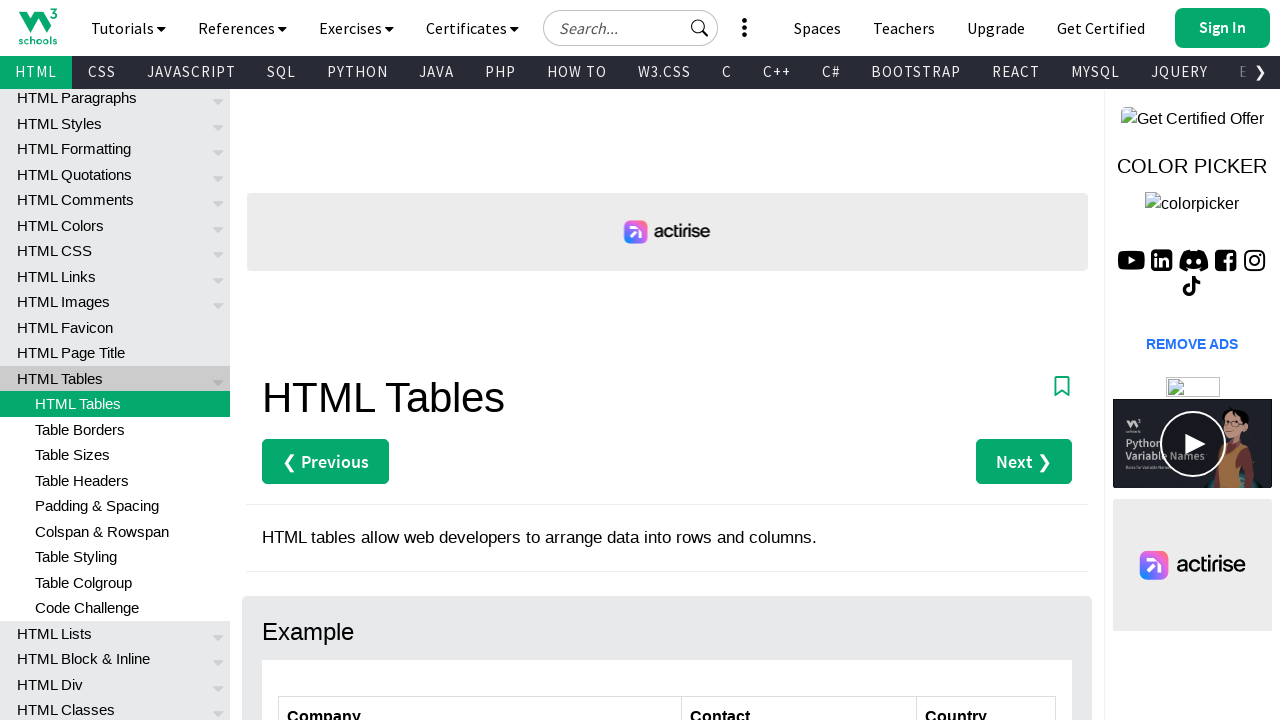